Navigates to the OrangeHRM demo site and retrieves the current URL

Starting URL: https://opensource-demo.orangehrmlive.com/

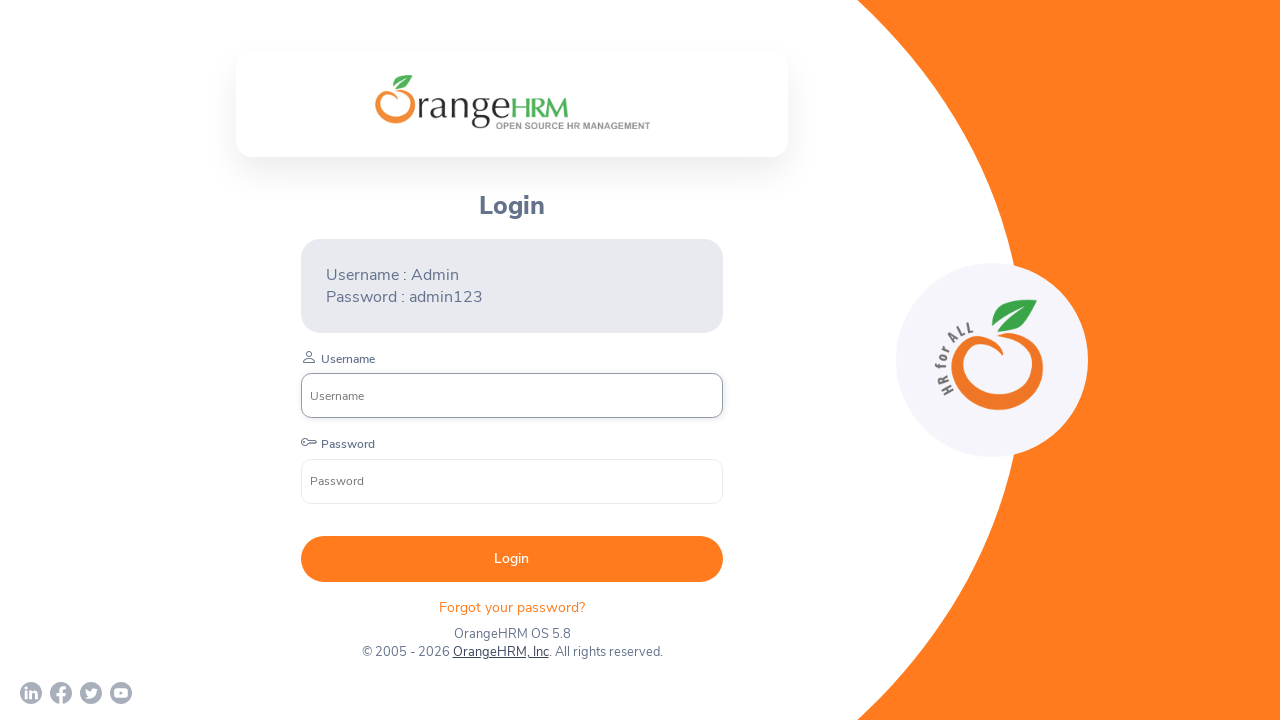

Navigated to OrangeHRM demo site
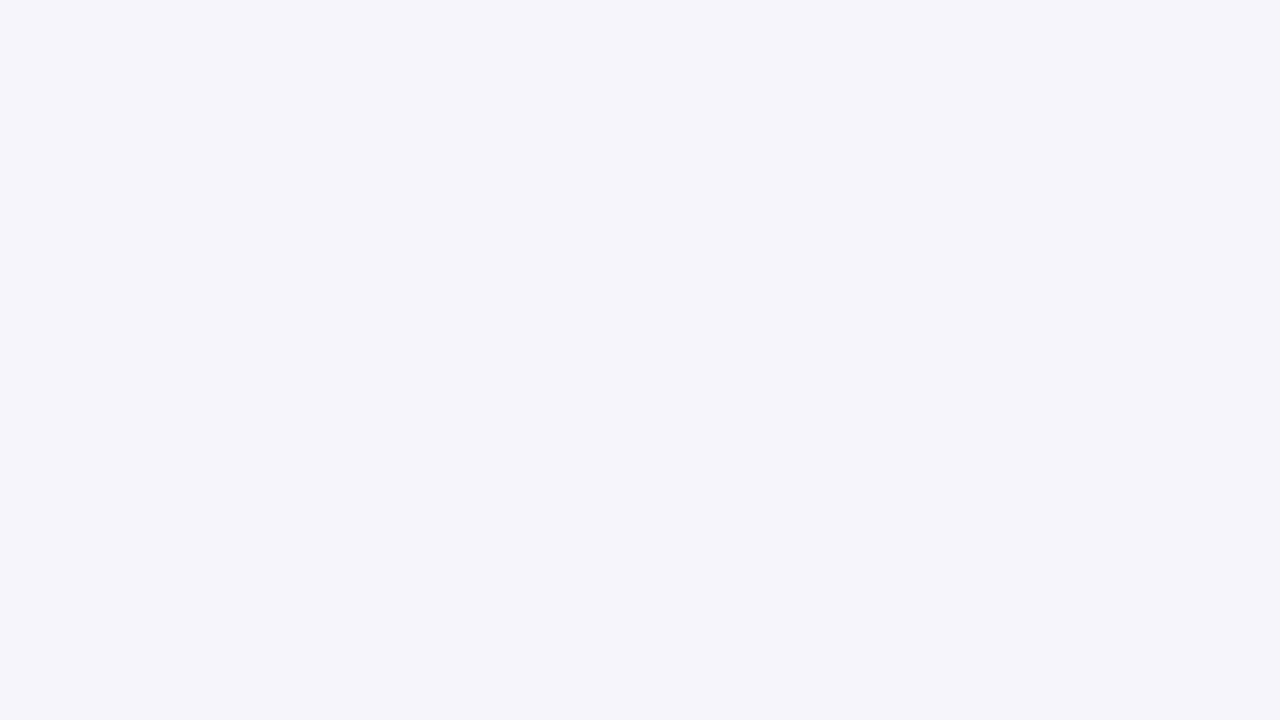

Retrieved current URL: https://opensource-demo.orangehrmlive.com/web/index.php/auth/login
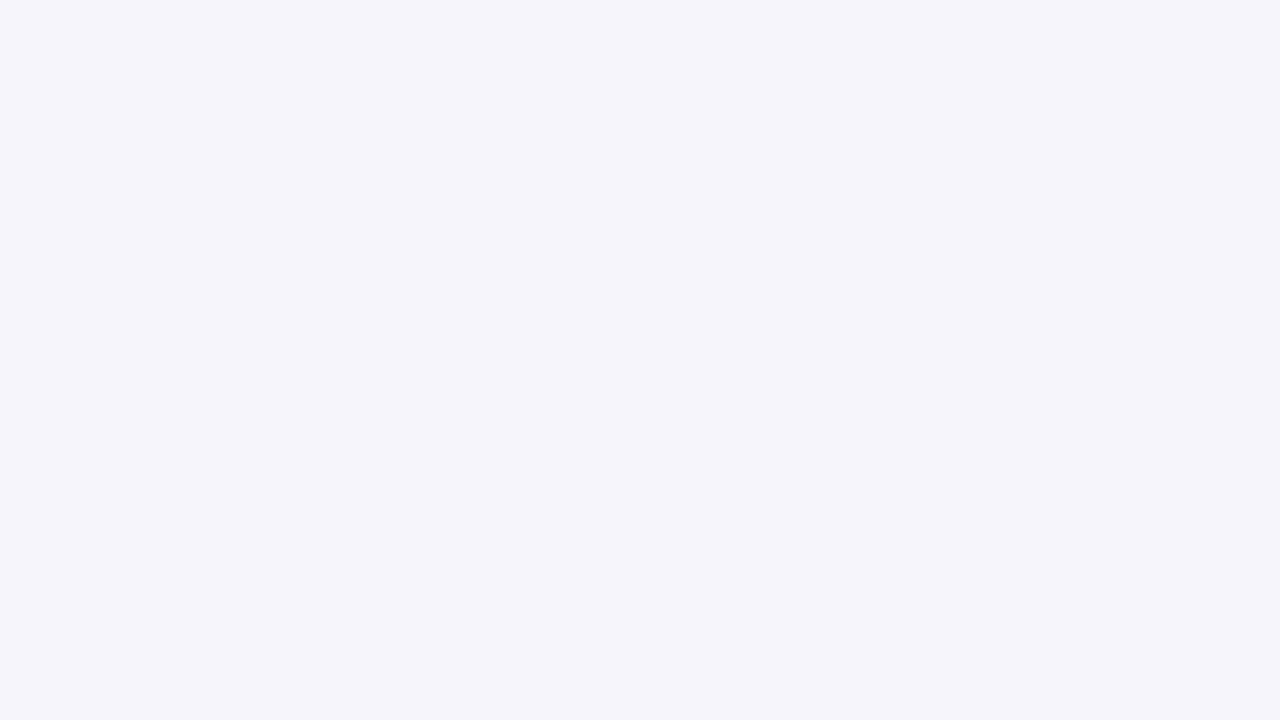

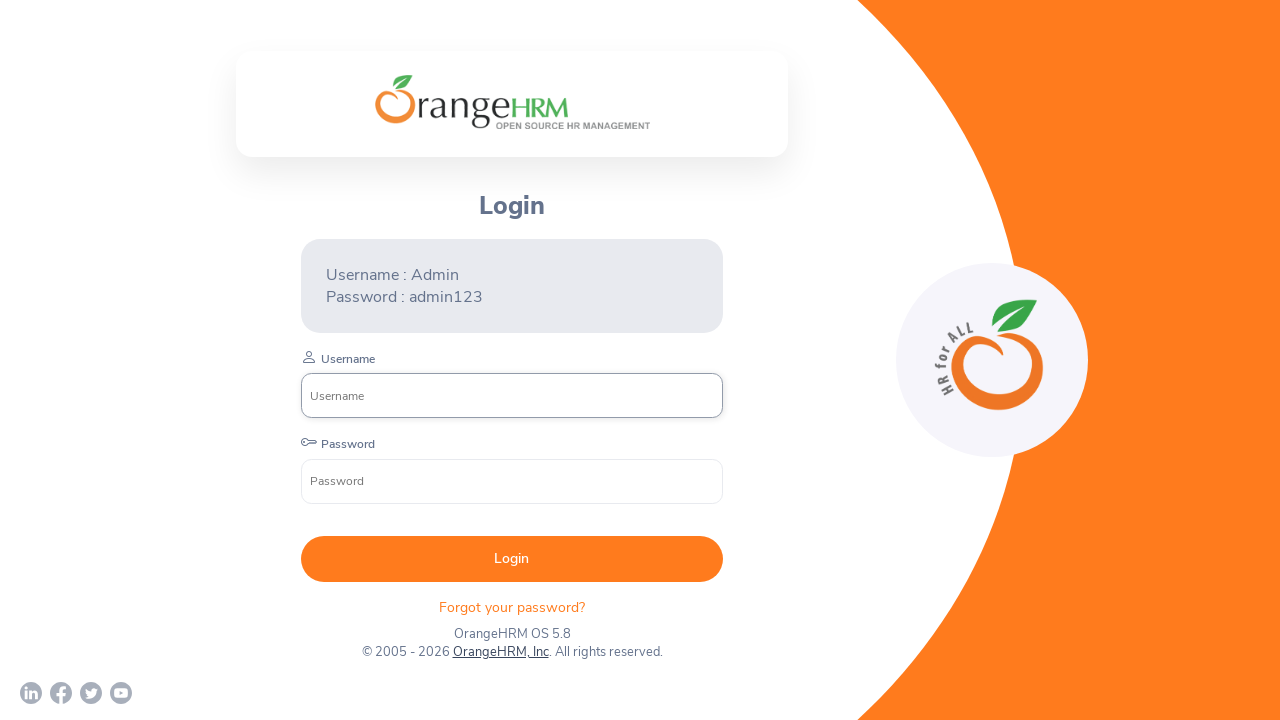